Tests a login form with invalid credentials, then navigates to password reset flow and fills out the reset form

Starting URL: https://rahulshettyacademy.com/locatorspractice/

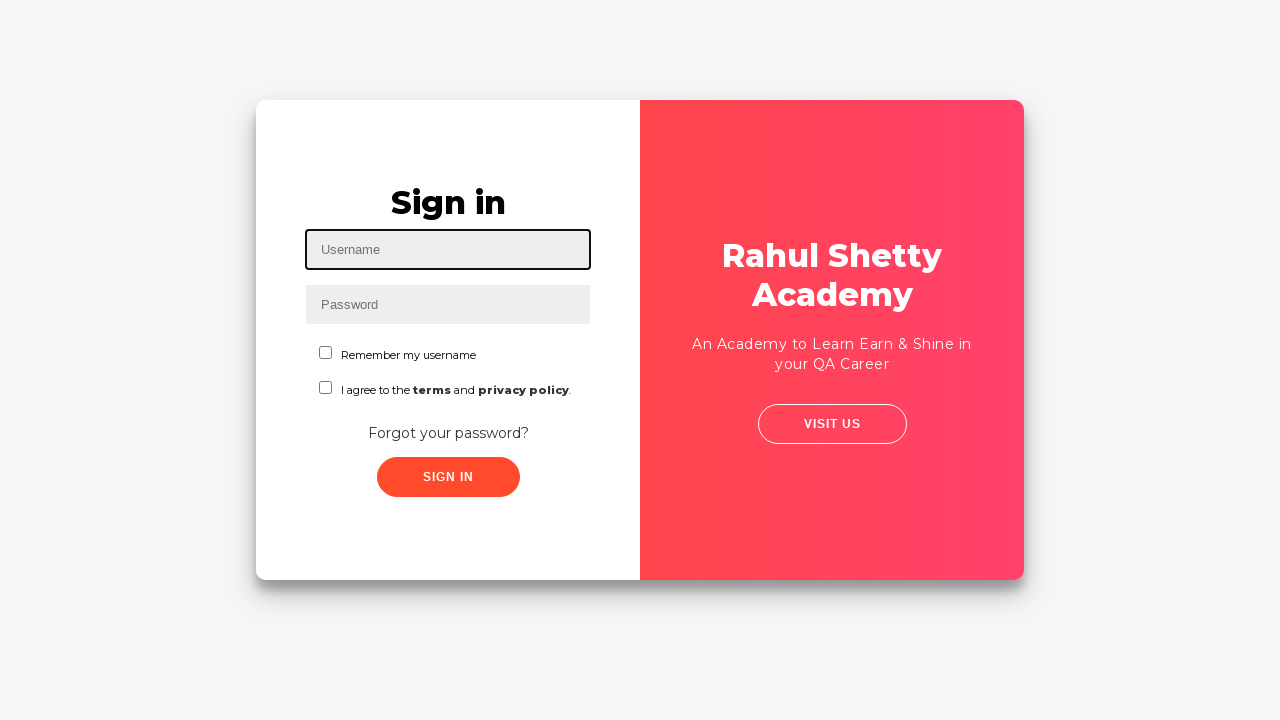

Filled username field with 'testuser123' on //input[@placeholder='Username']
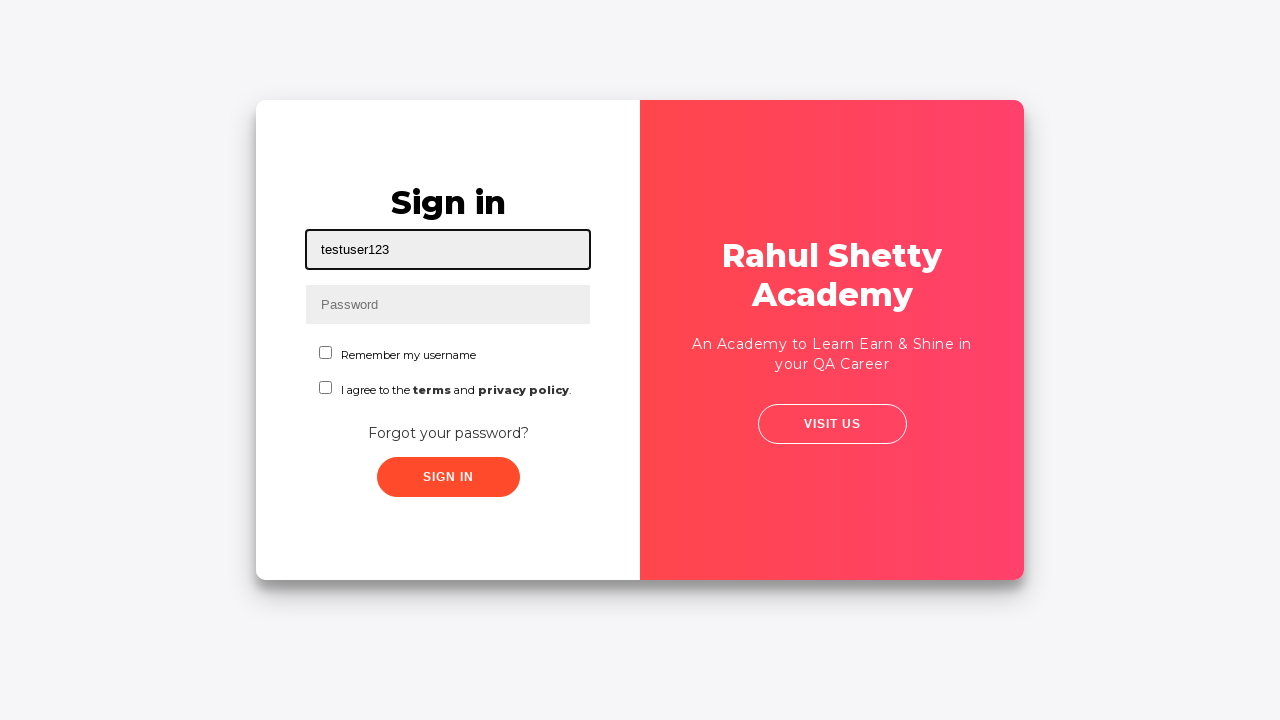

Filled password field with 'pass123456' on //input[@placeholder='Password']
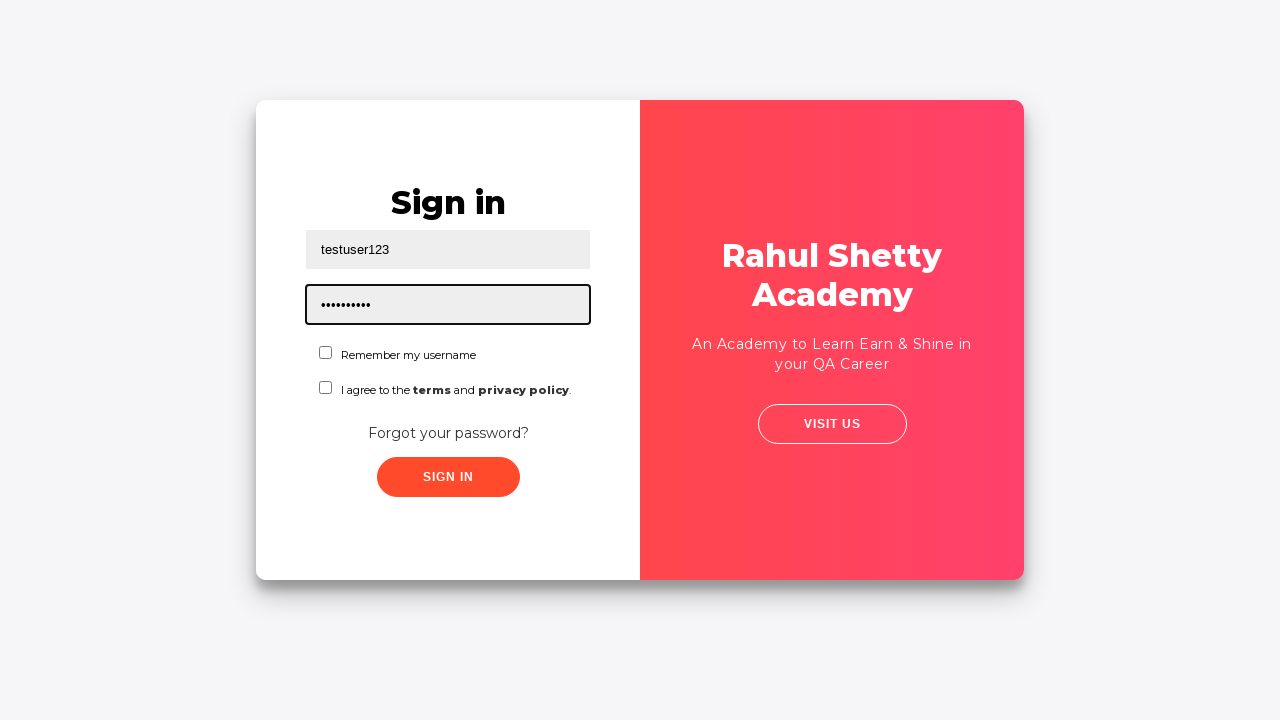

Checked first checkbox at (326, 352) on [name='chkboxOne']
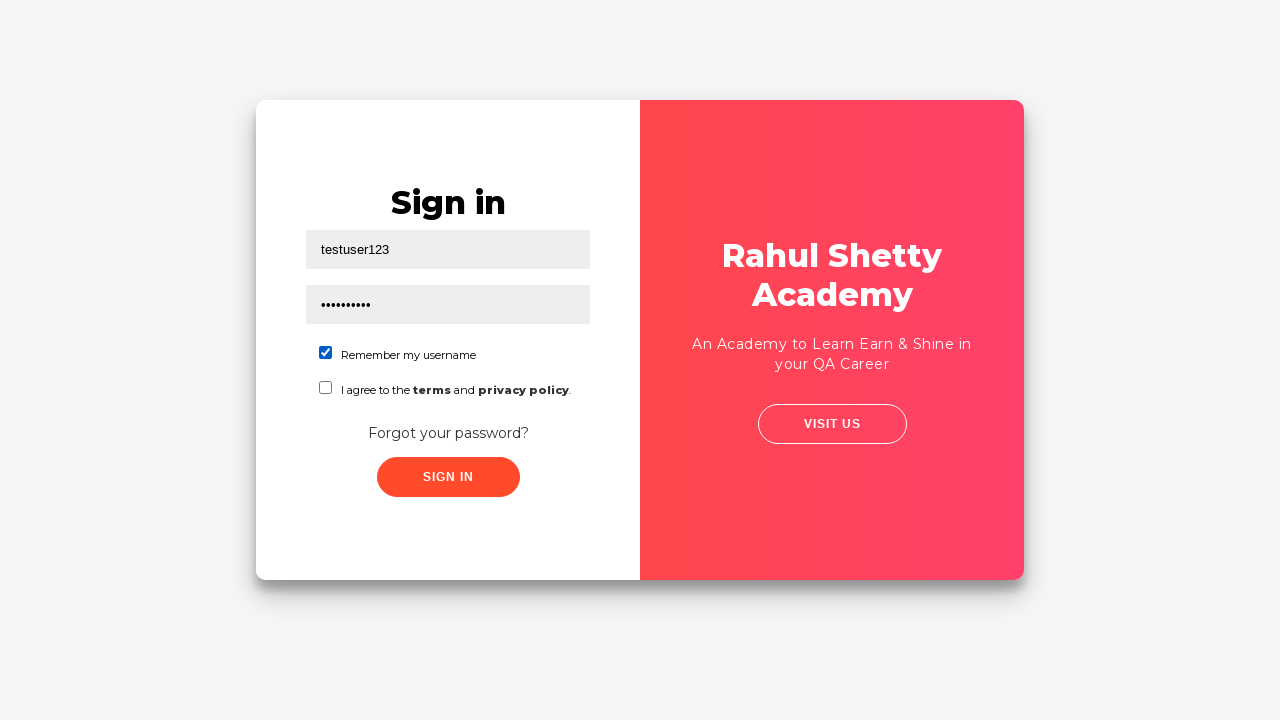

Checked second checkbox at (326, 388) on [name='chkboxTwo']
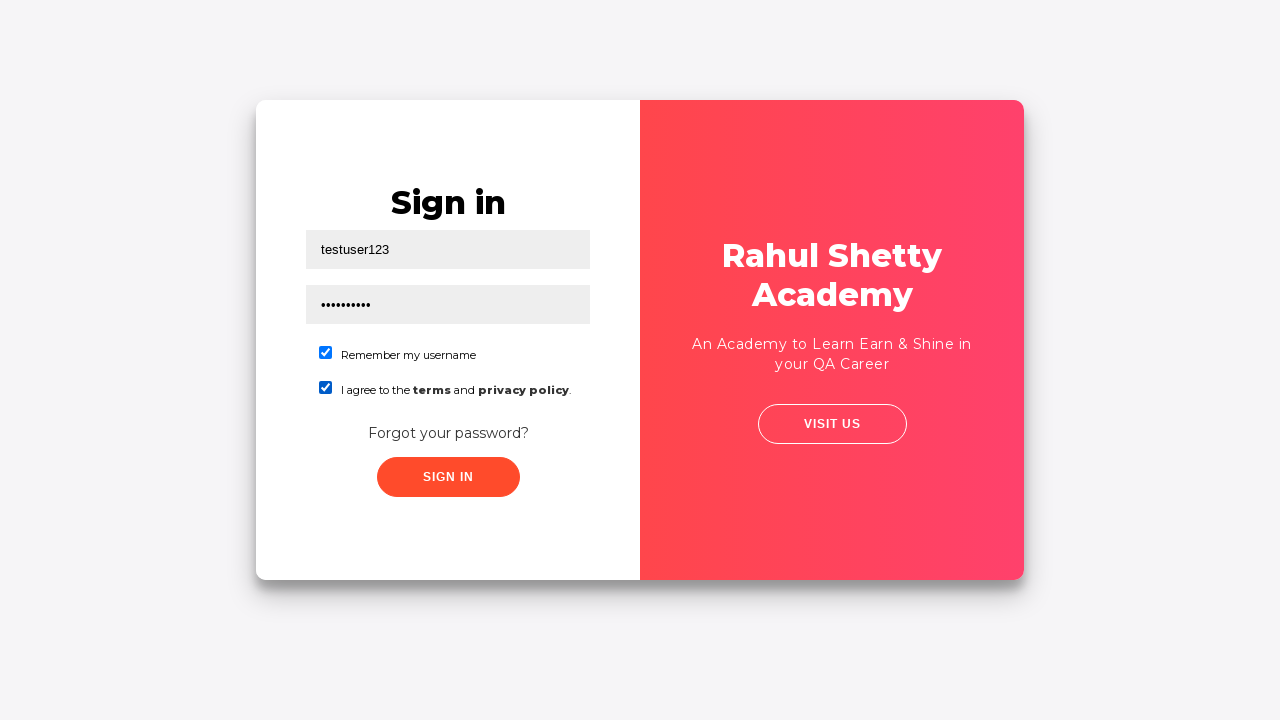

Clicked submit button to attempt login with invalid credentials at (448, 477) on xpath=//button[@type='submit']
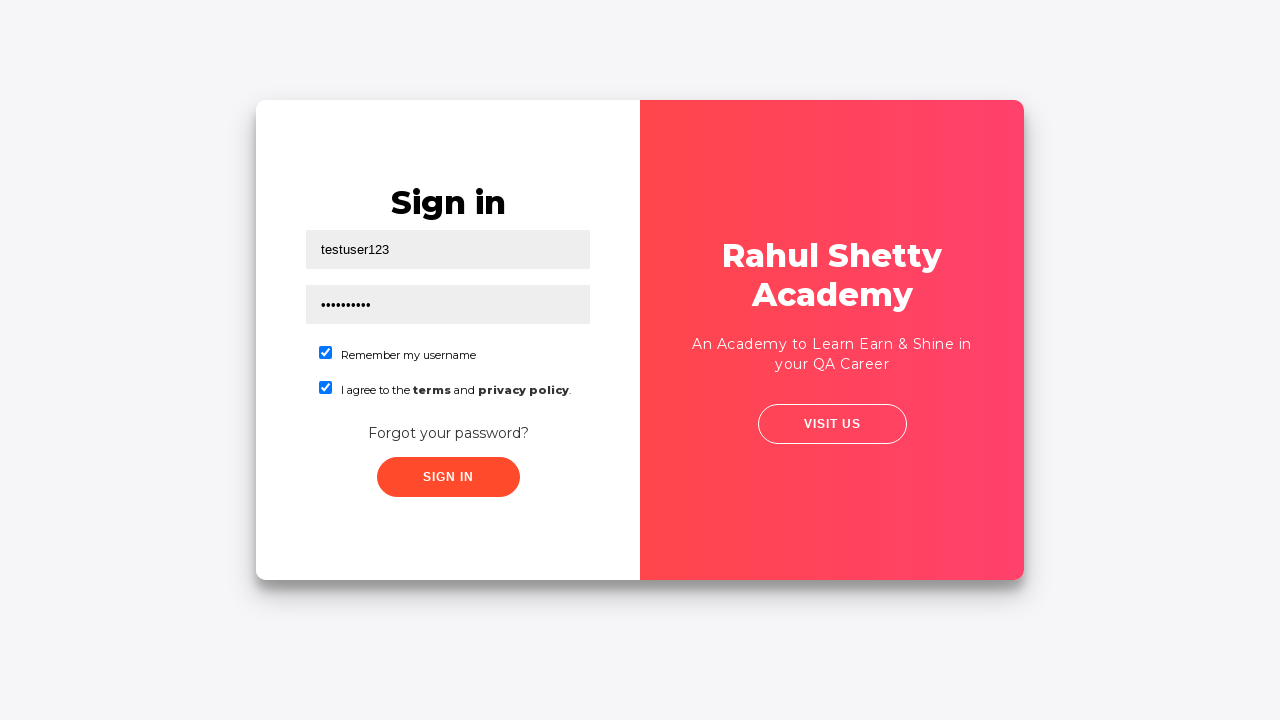

Login error message appeared
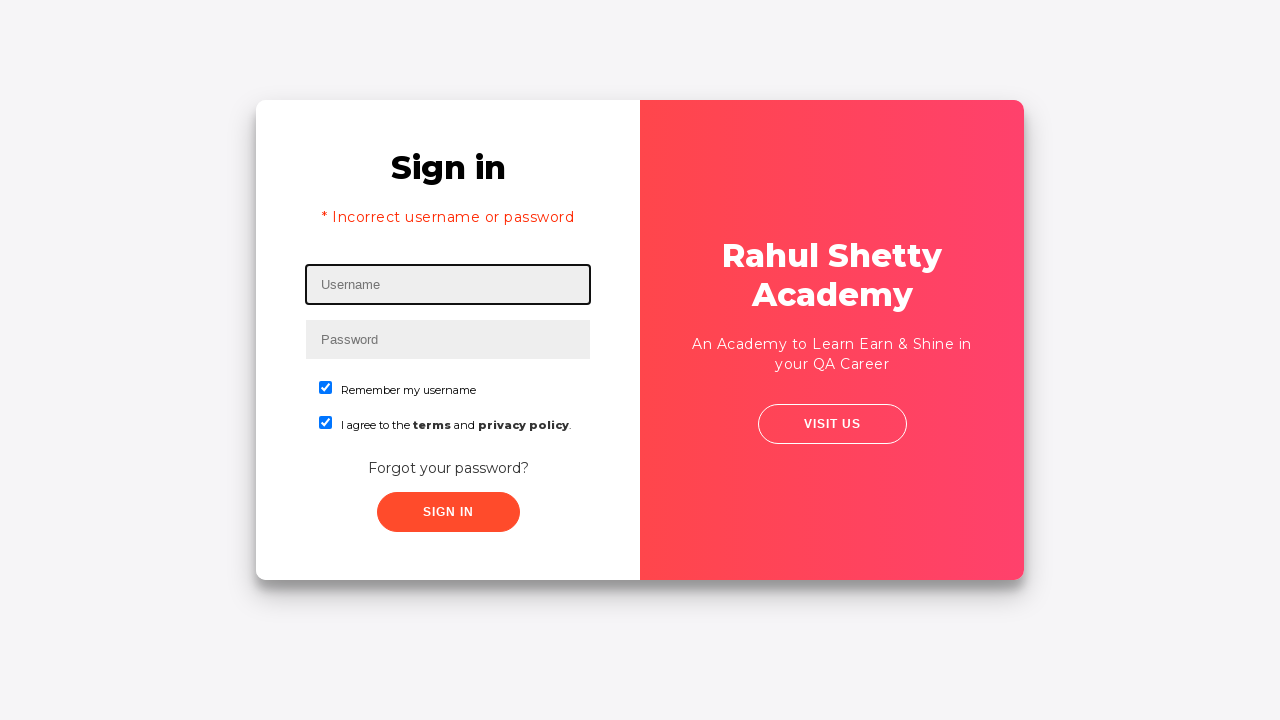

Clicked 'Forgot your password?' link to navigate to password reset at (448, 468) on text=Forgot your password?
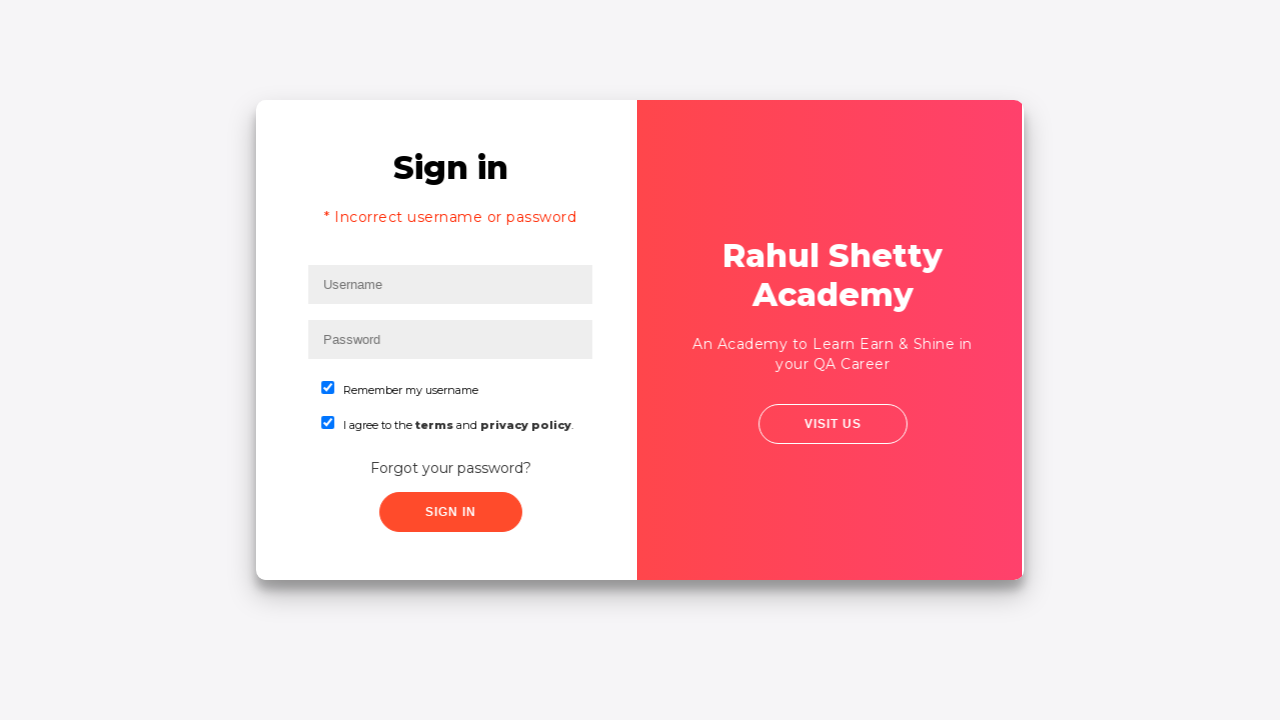

Filled name field with 'John Smith' in password reset form on //input[@placeholder='Name']
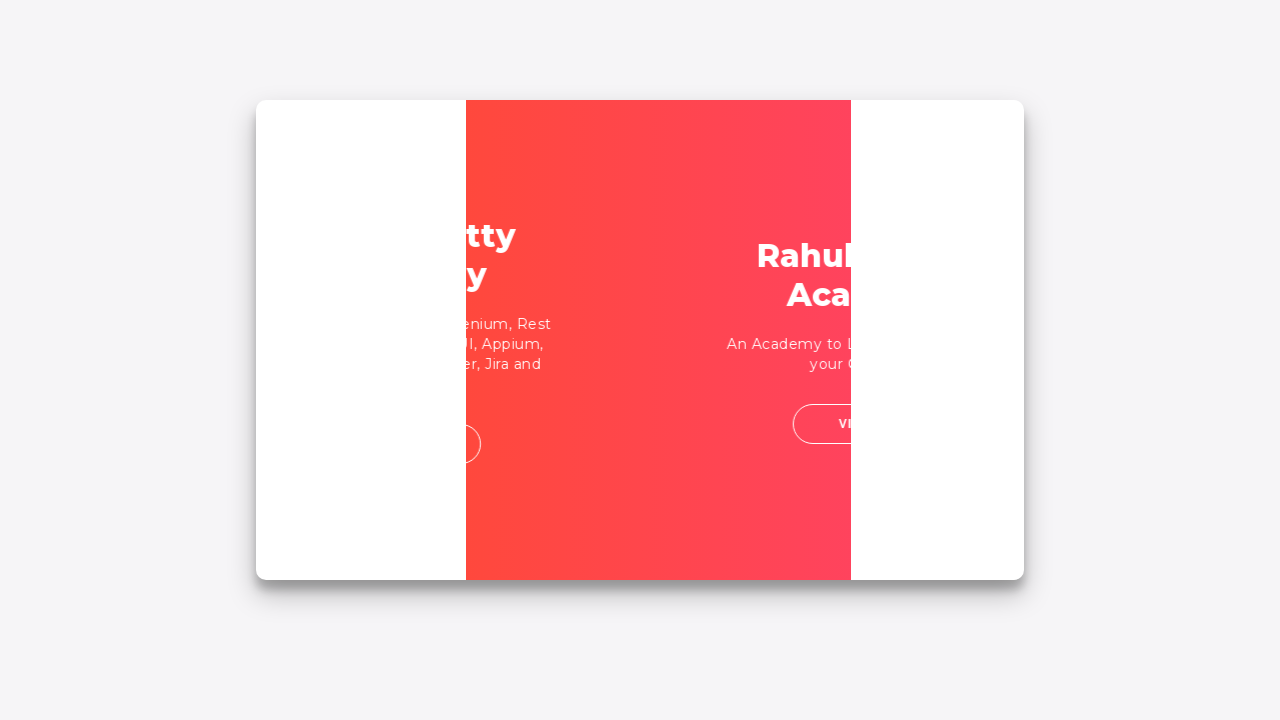

Filled email field with 'john.smith@example.com' in password reset form on //input[@placeholder='Email']
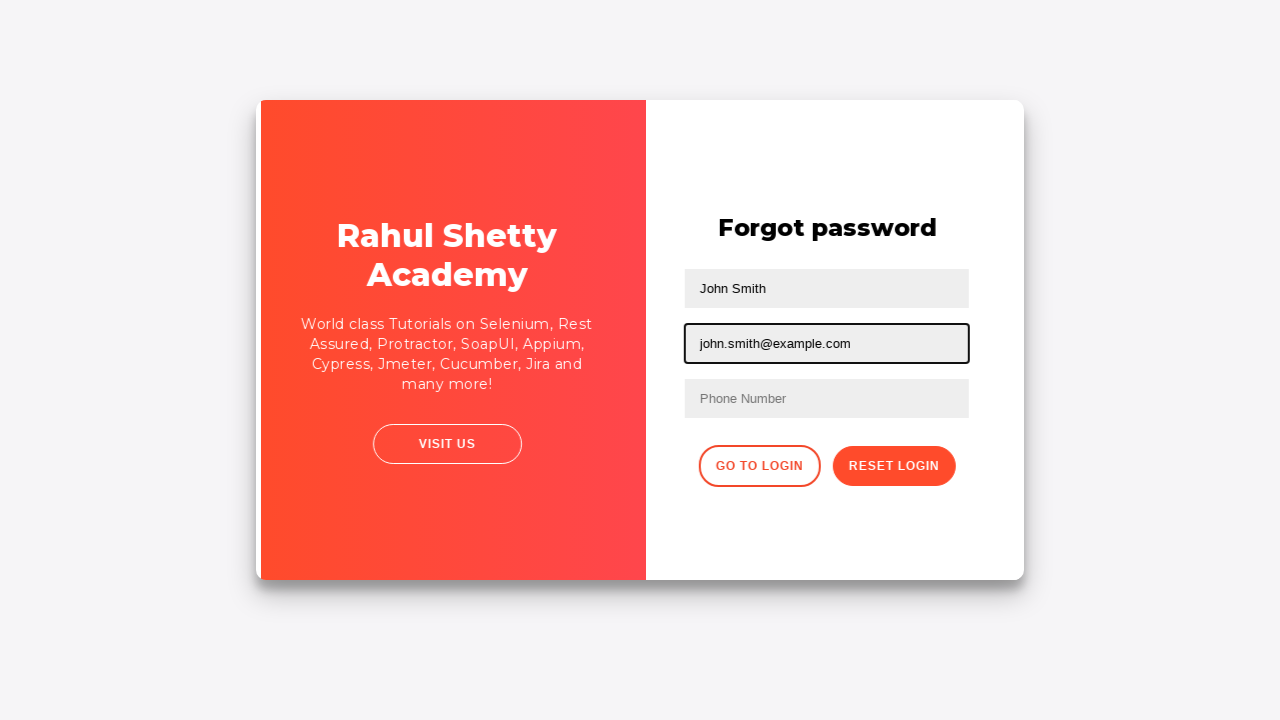

Filled phone number field with '5551234567' in password reset form on //input[@placeholder='Phone Number']
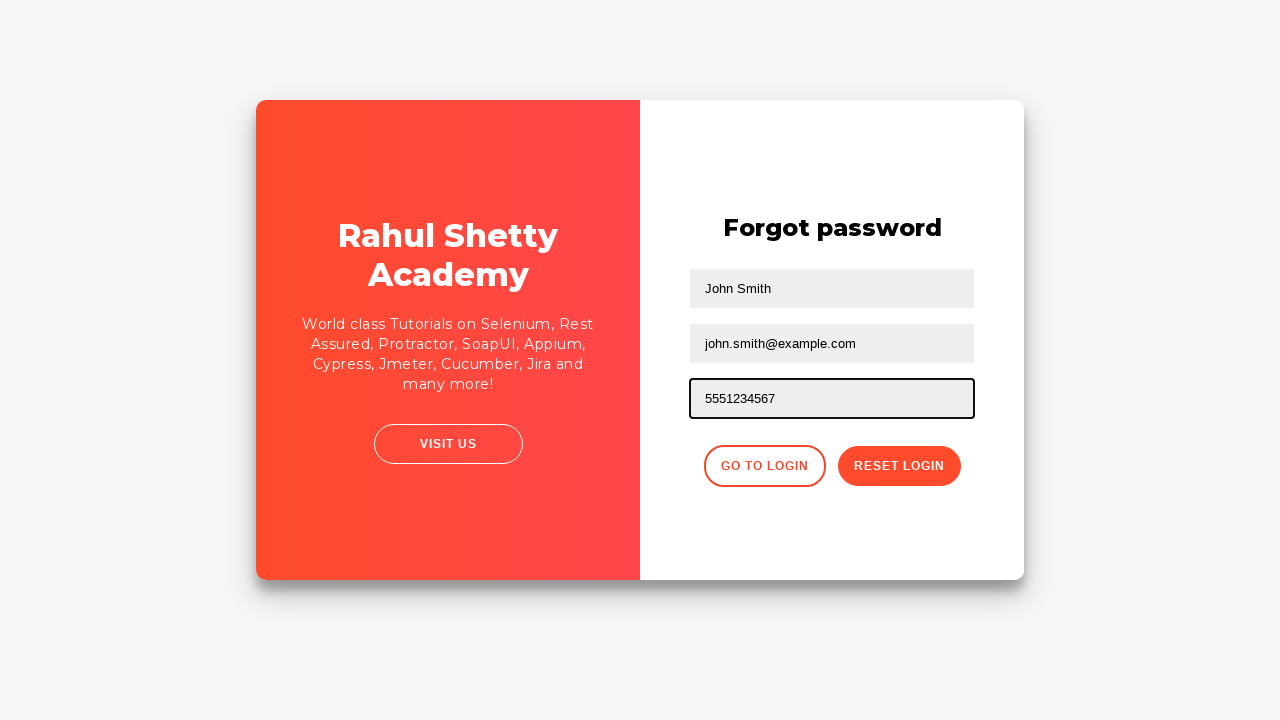

Clicked reset password button to submit the form at (899, 466) on .reset-pwd-btn
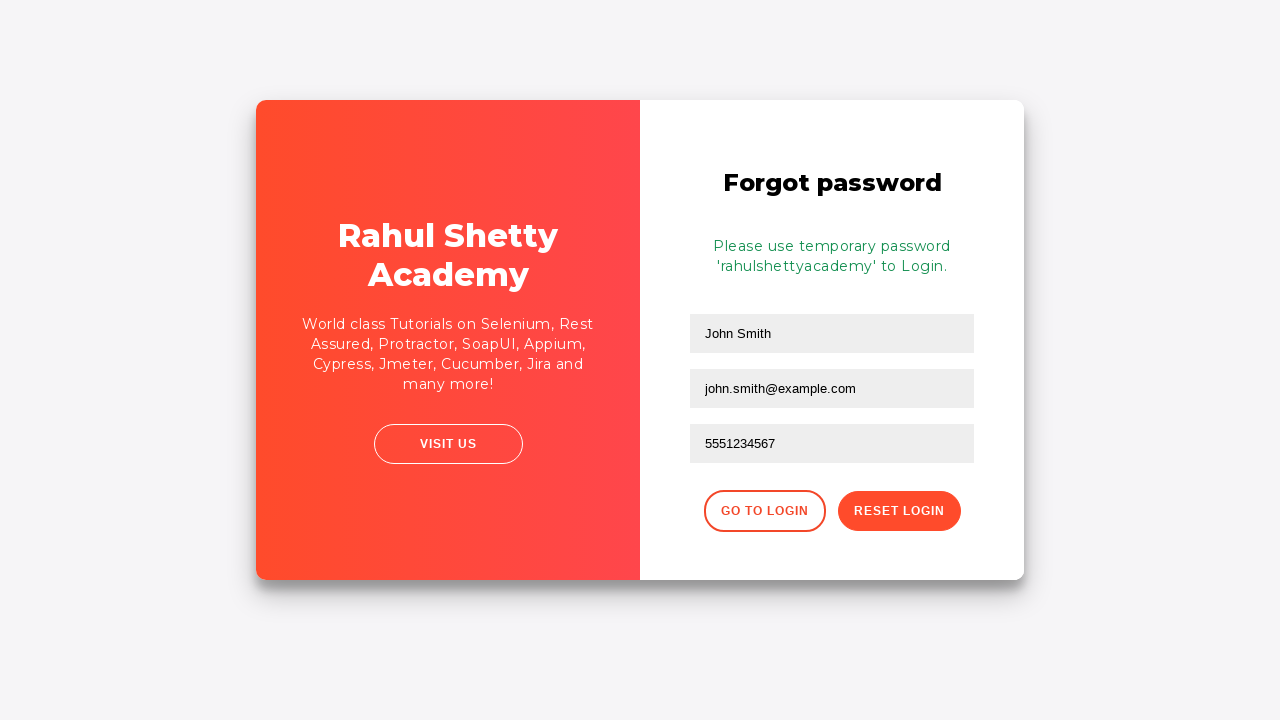

Password reset confirmation message appeared
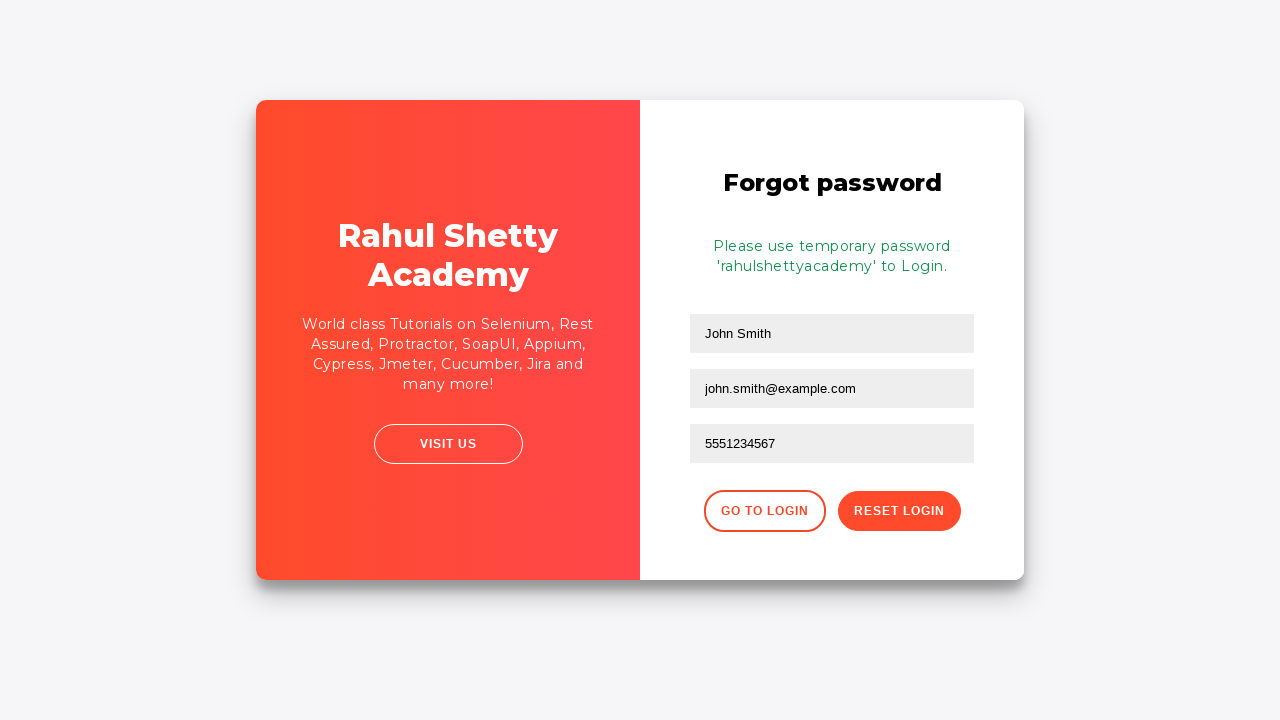

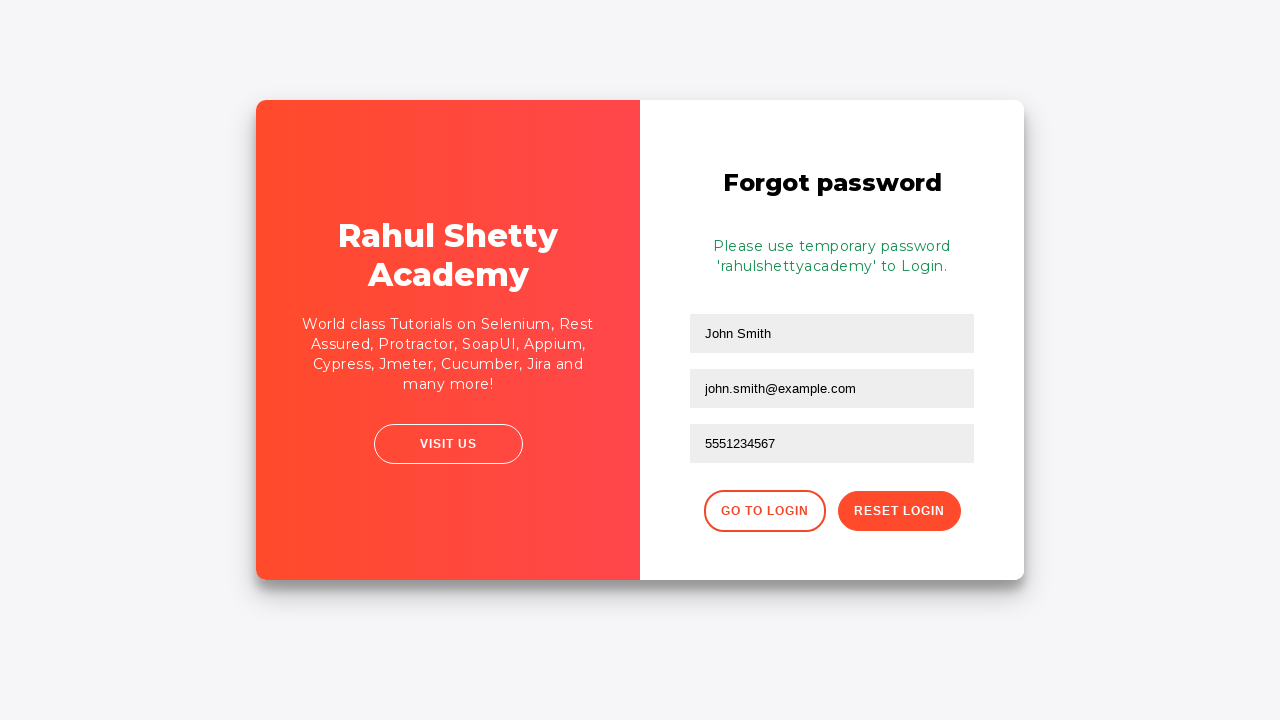